Tests DuckDuckGo search functionality by entering a search query and pressing Enter to submit

Starting URL: https://www.duckduckgo.com

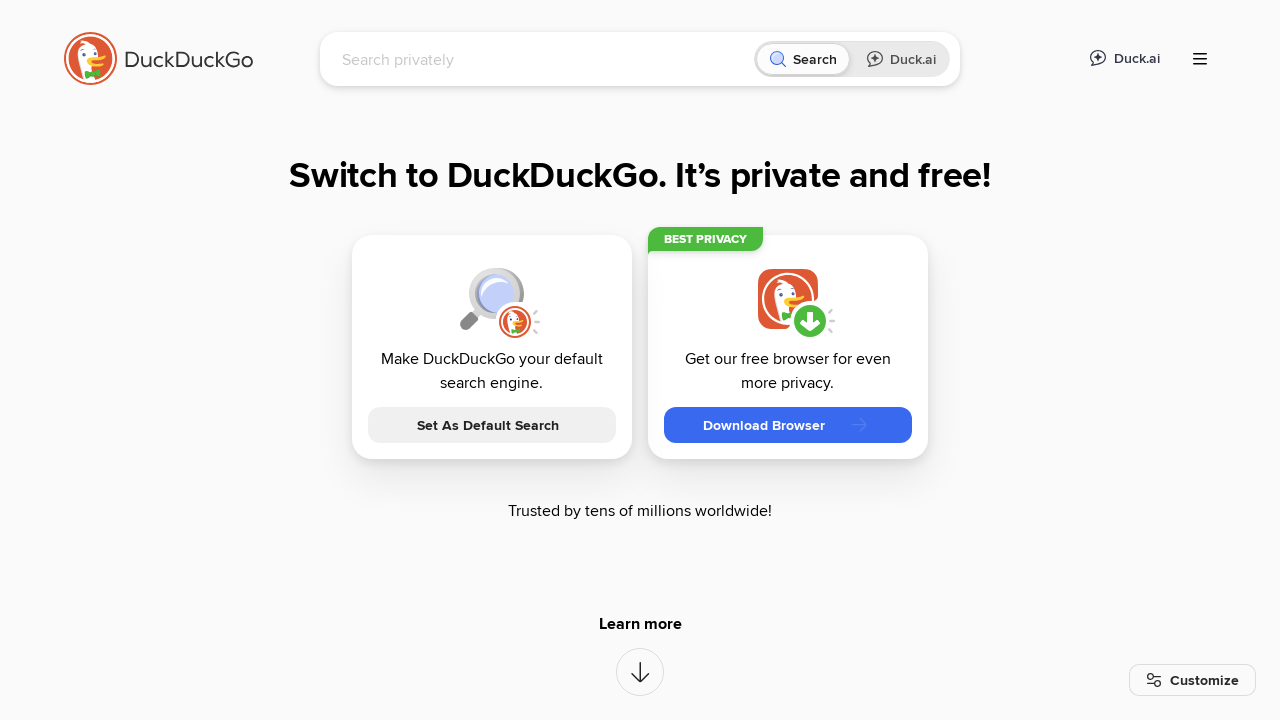

Clicked on the search input field at (544, 59) on [name='q']
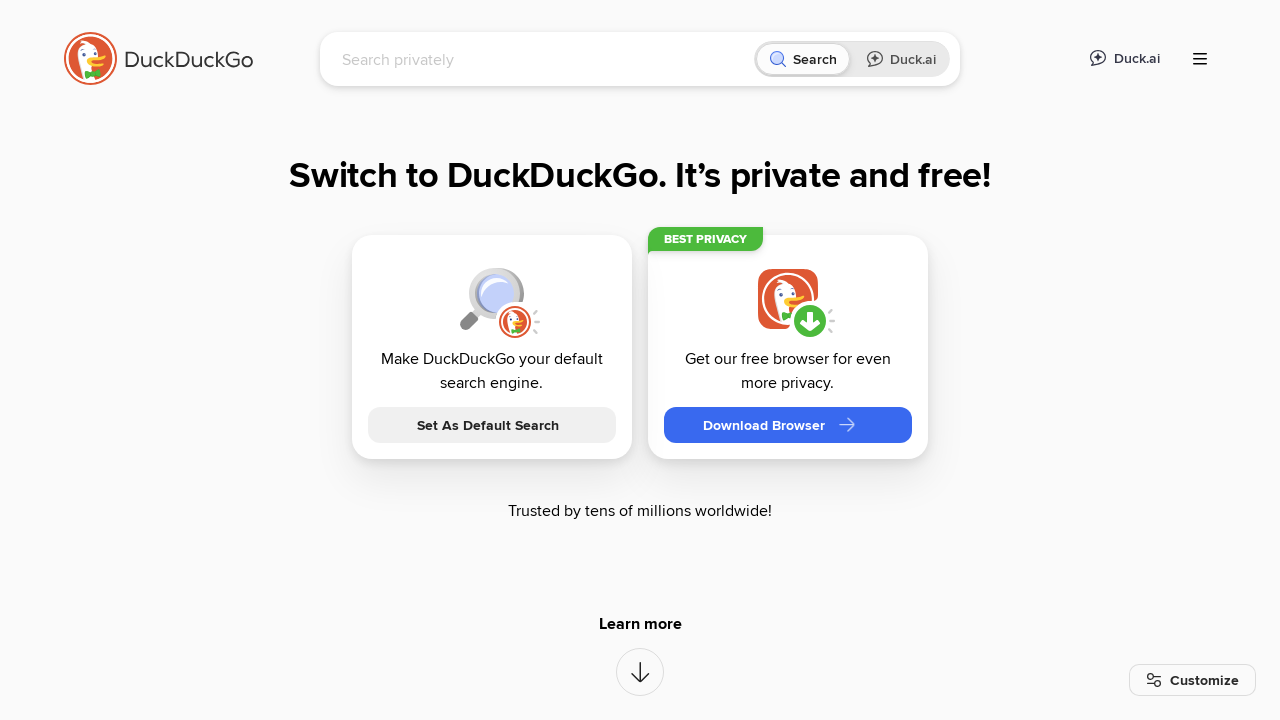

Filled search field with 'BrowserStack' on [name='q']
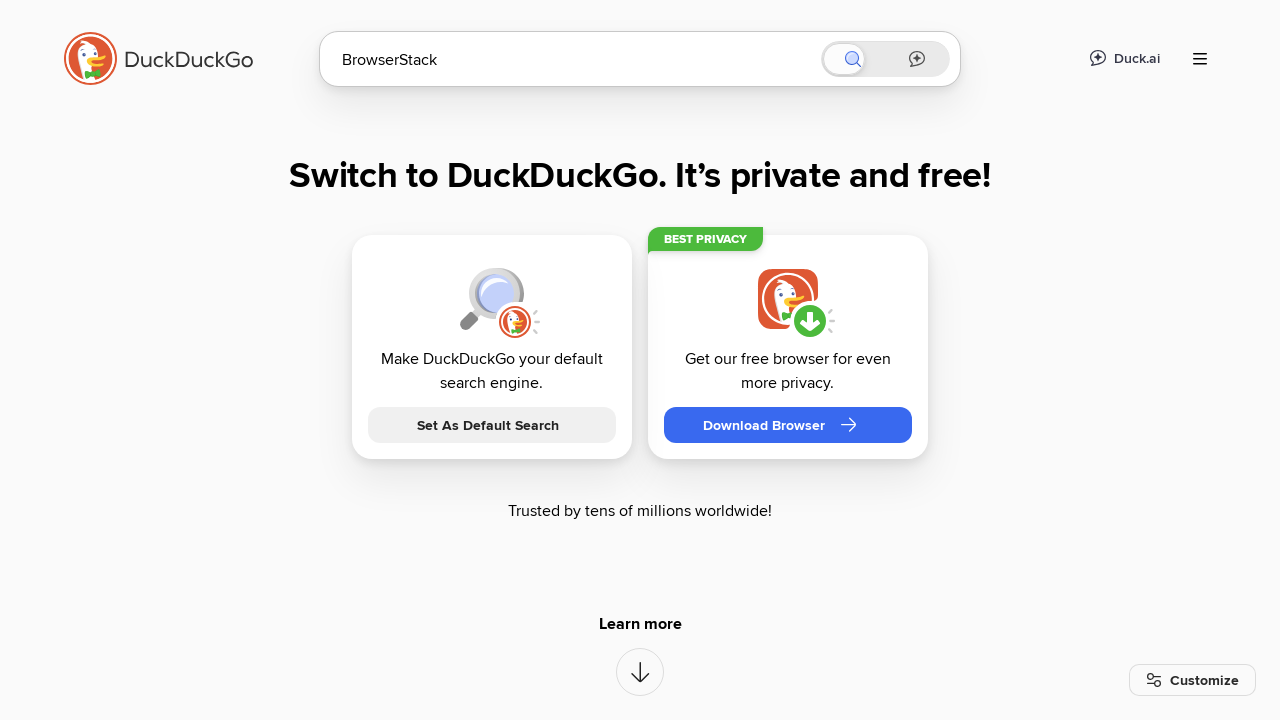

Pressed Enter to submit the search query on [name='q']
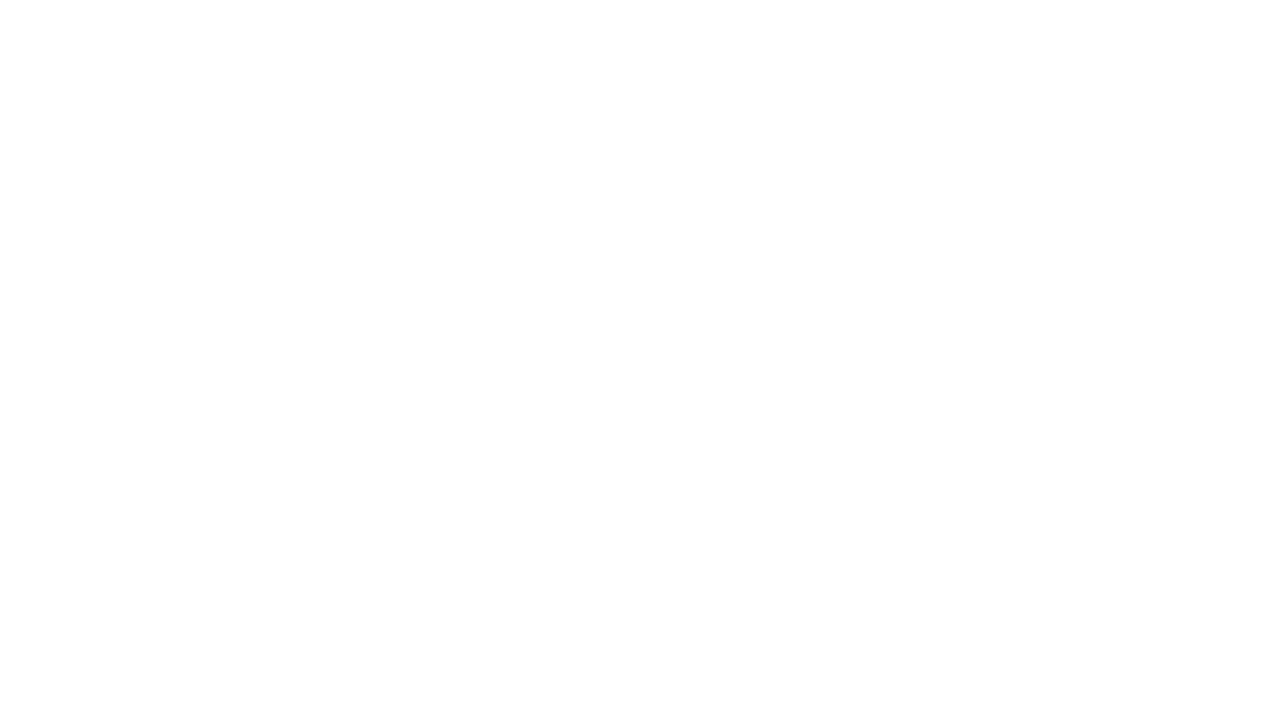

Search results page loaded successfully
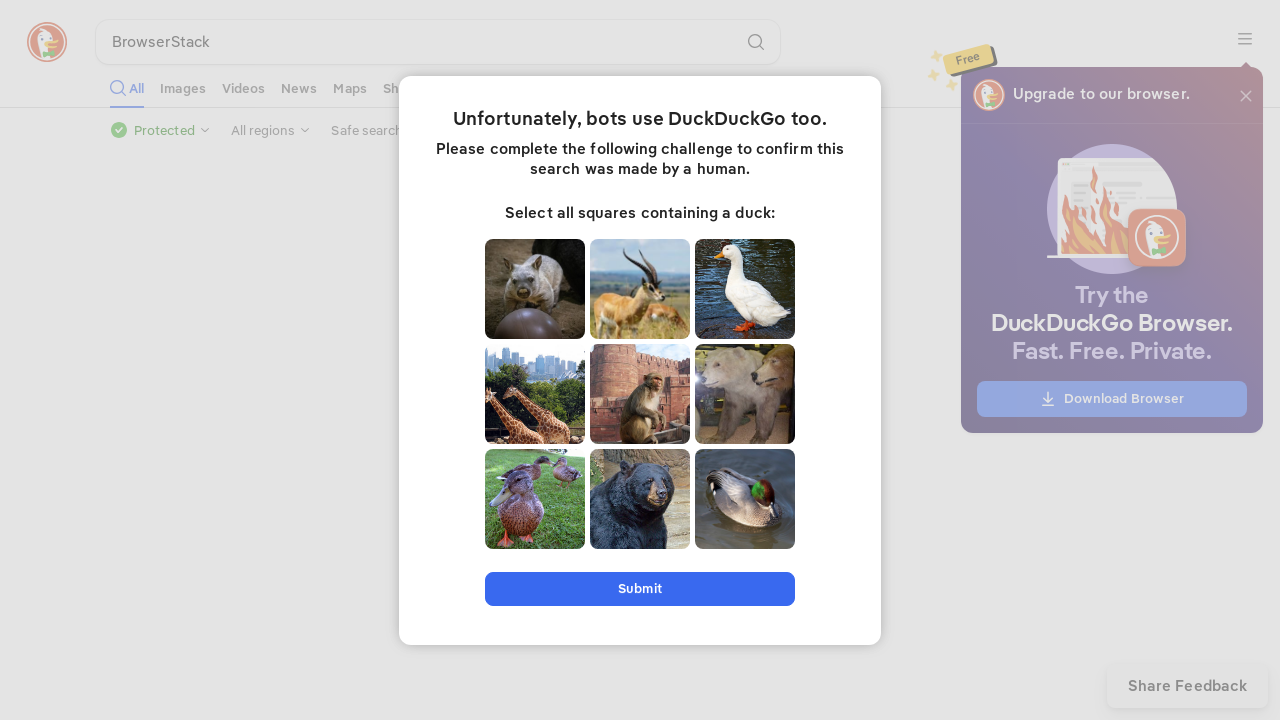

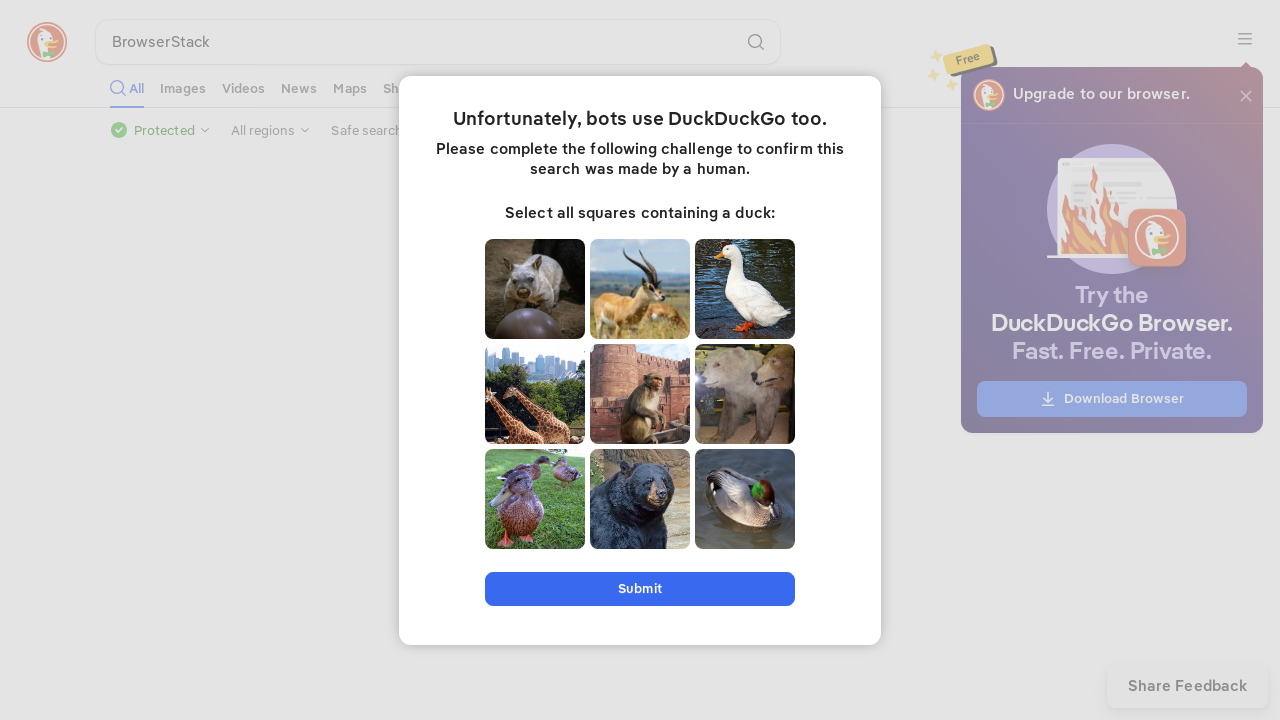